Navigates to itexps.net website and clicks through multiple dropdown menu items (DrpDwnMn02 through DrpDwnMn06) to test menu navigation functionality.

Starting URL: https://www.itexps.net/

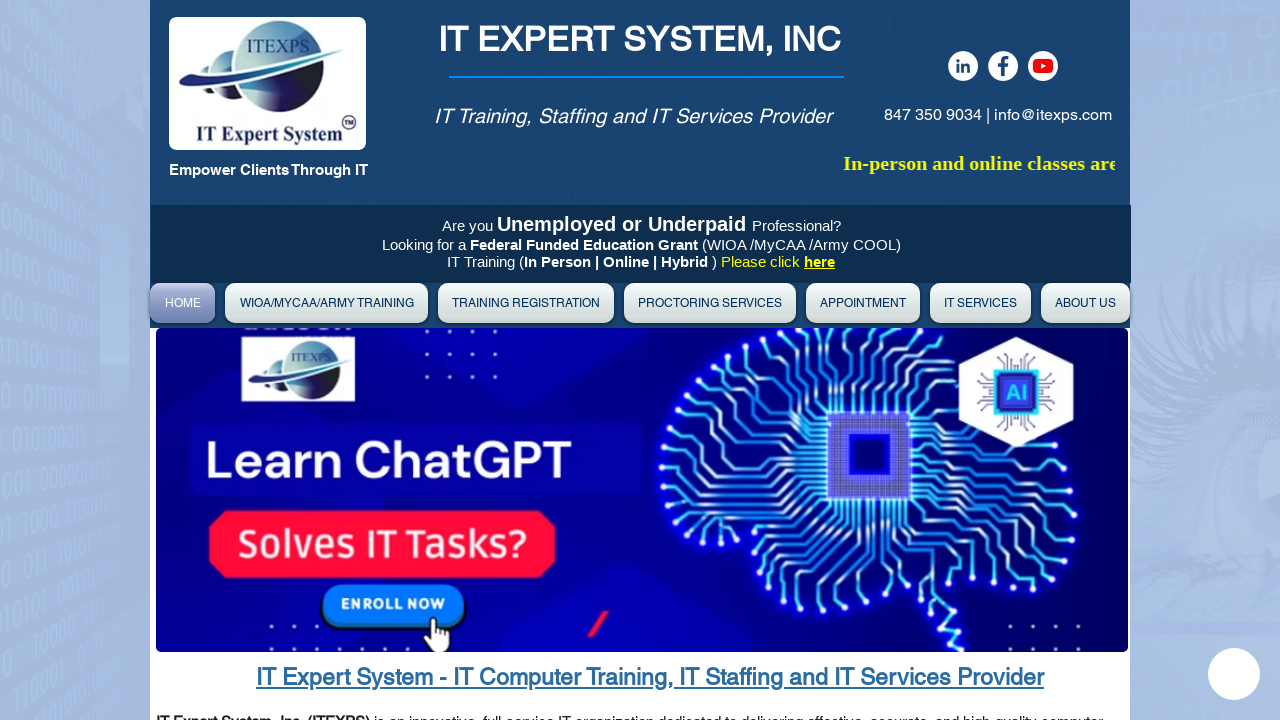

Navigated to itexps.net website
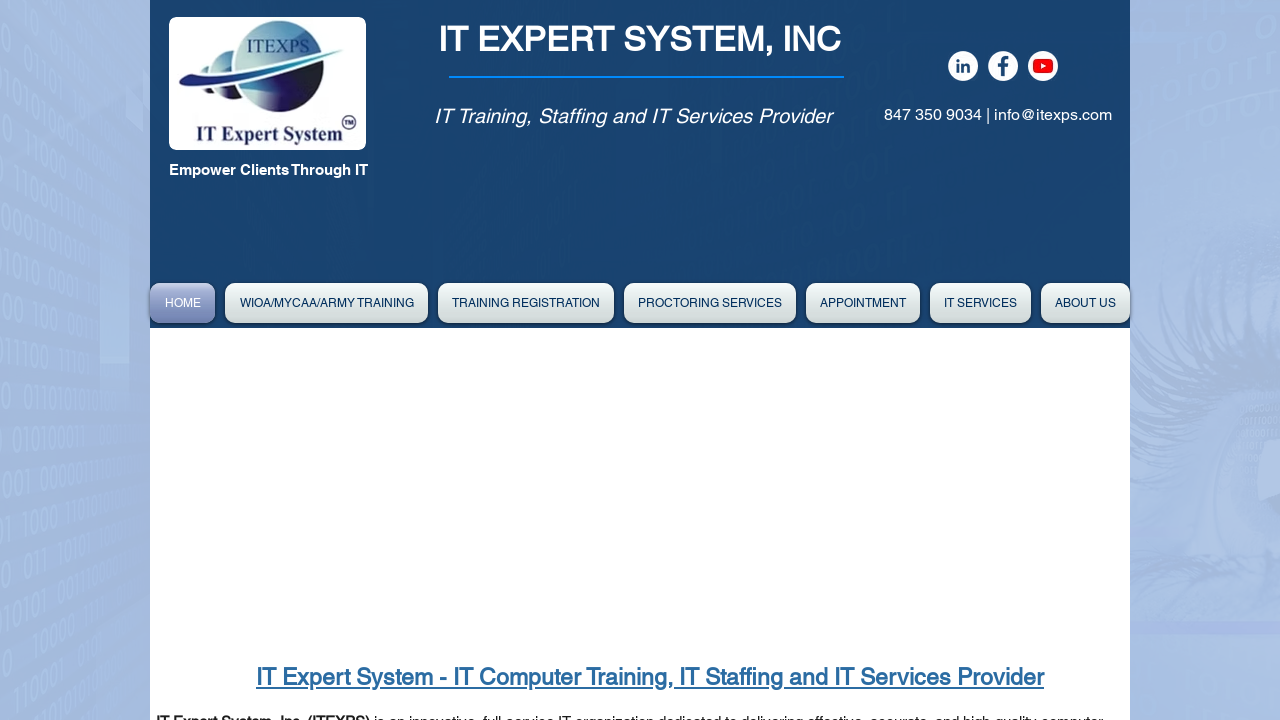

Clicked on dropdown menu item 02 at (526, 303) on #DrpDwnMn02label
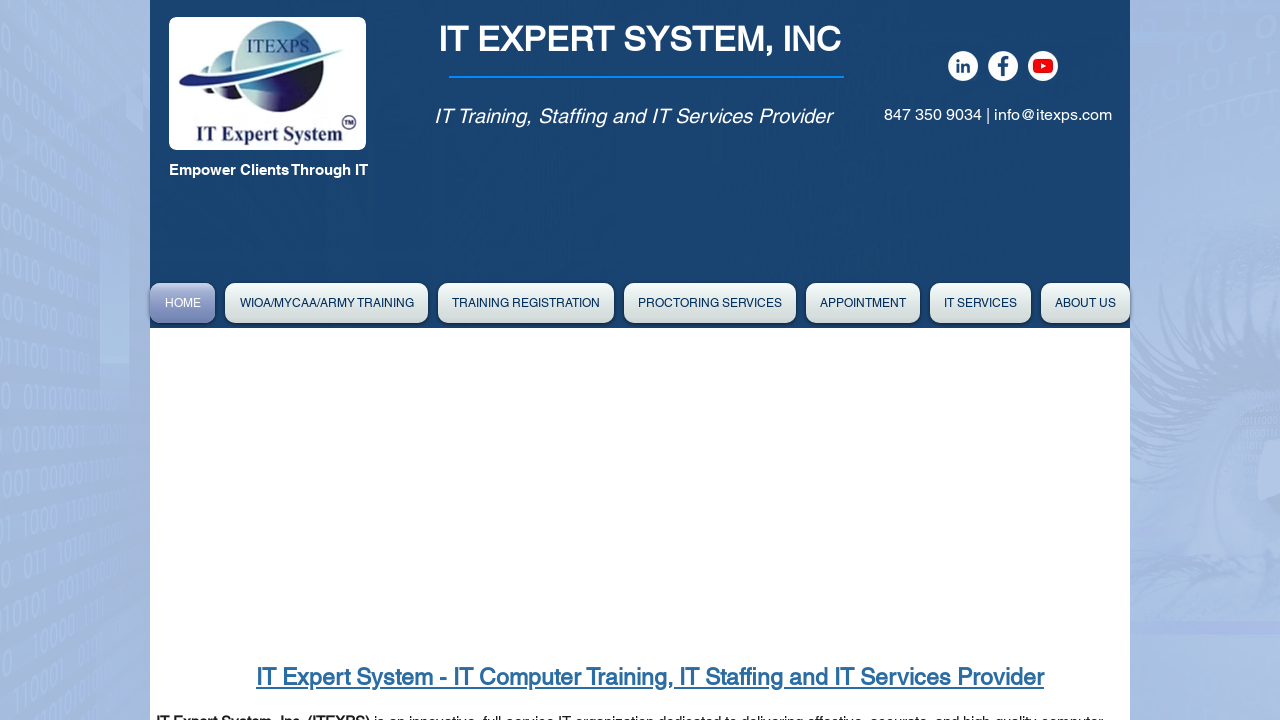

Clicked on dropdown menu item 03 at (710, 303) on #DrpDwnMn03label
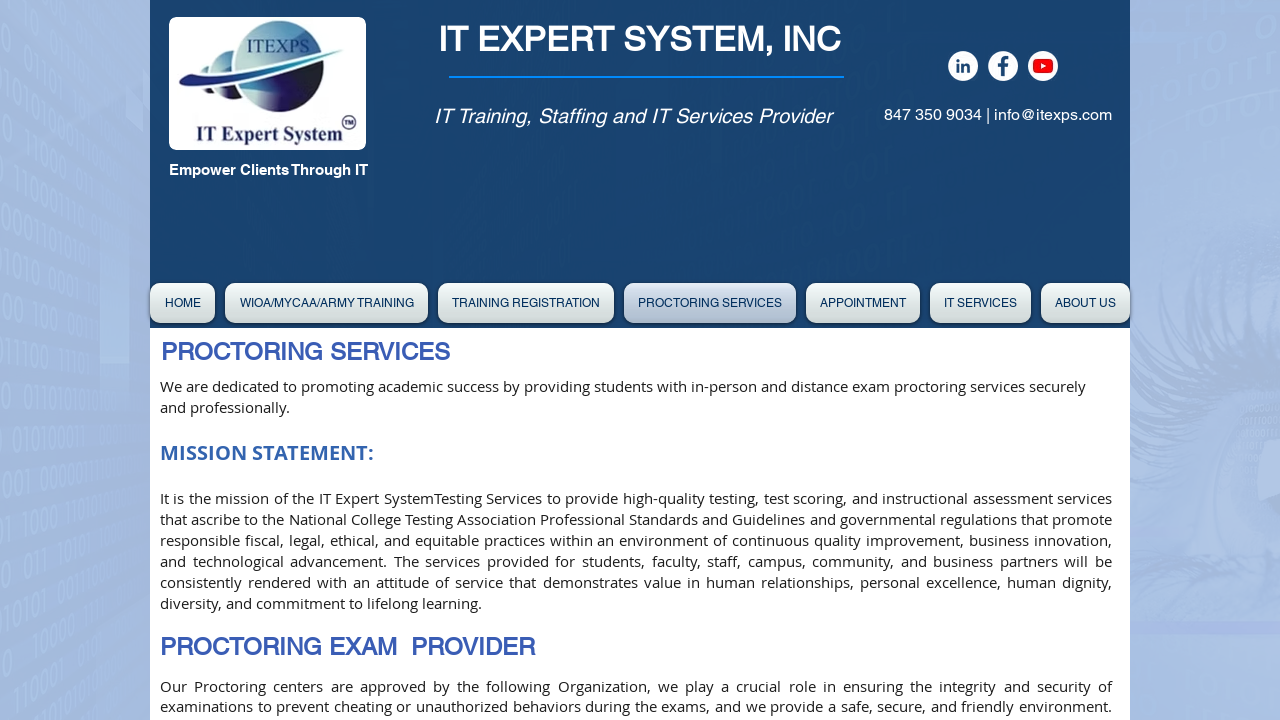

Clicked on dropdown menu item 04 at (863, 303) on #DrpDwnMn04label
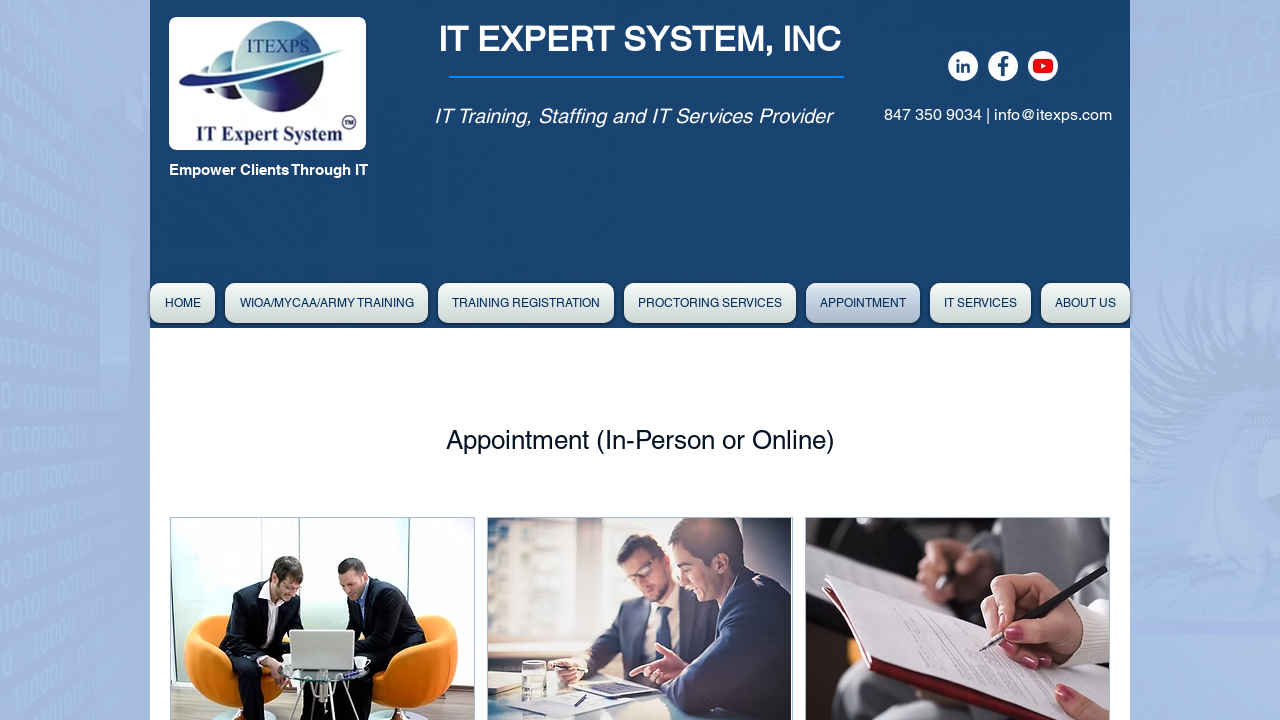

Clicked on dropdown menu item 05 at (980, 303) on #DrpDwnMn05label
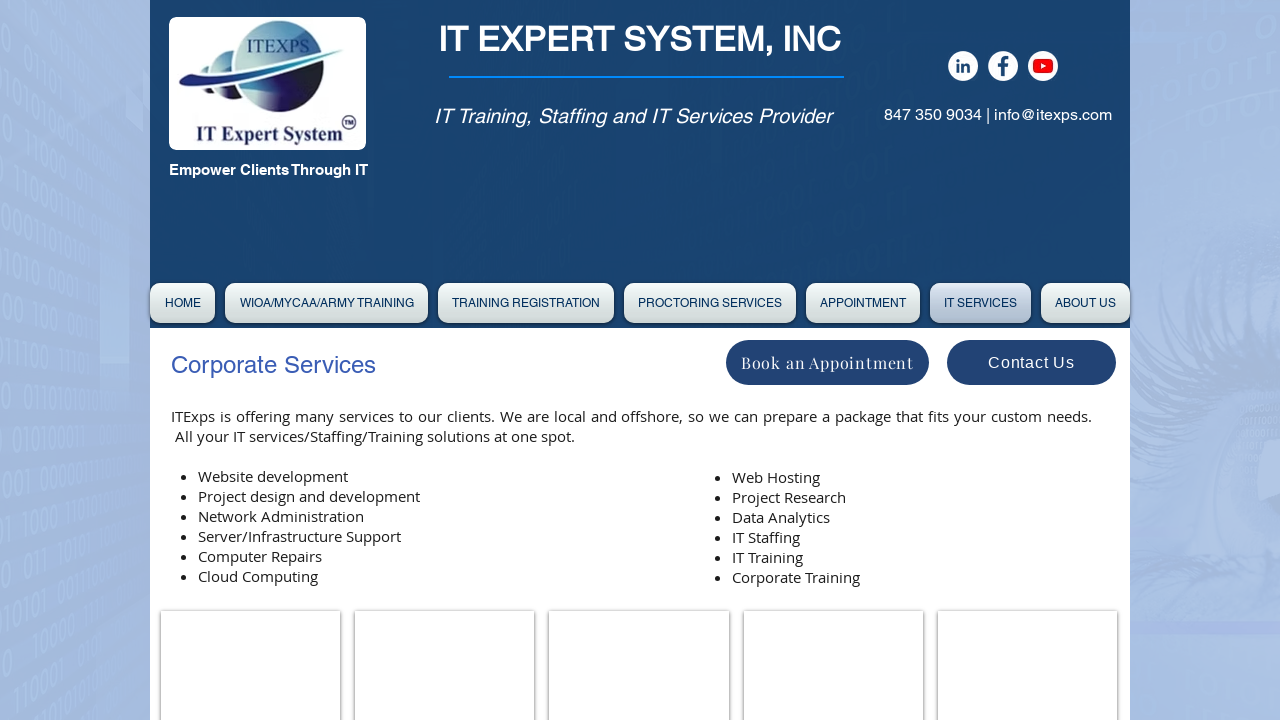

Clicked on dropdown menu item 06 at (1086, 303) on #DrpDwnMn06label
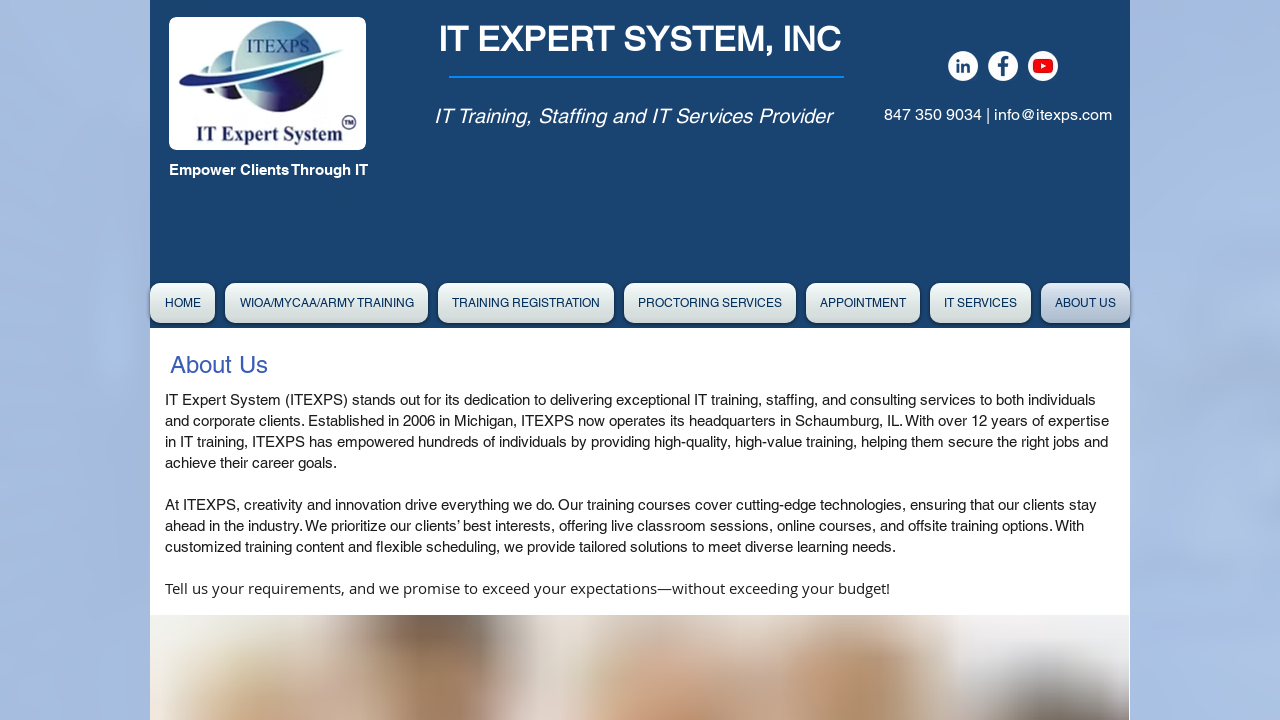

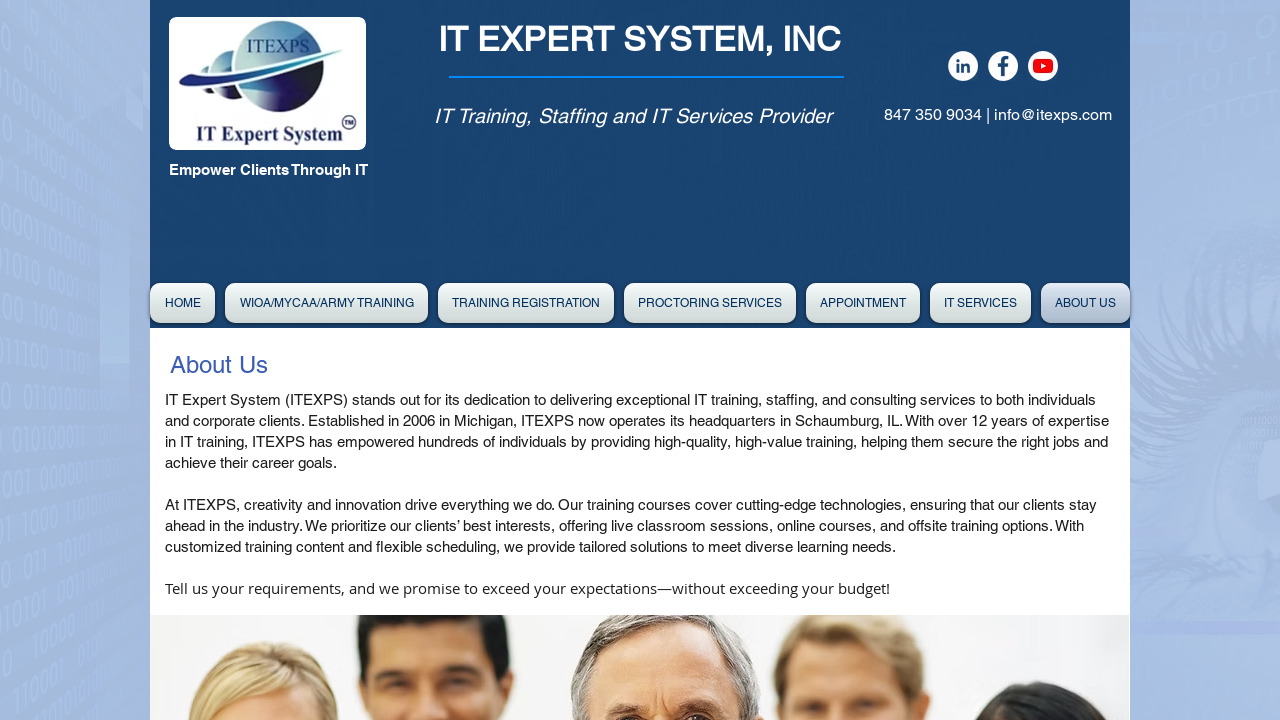